Tests horizontal slider functionality by using arrow keys to move the slider right and left, verifying the displayed value updates correctly with each step

Starting URL: https://the-internet.herokuapp.com/horizontal_slider

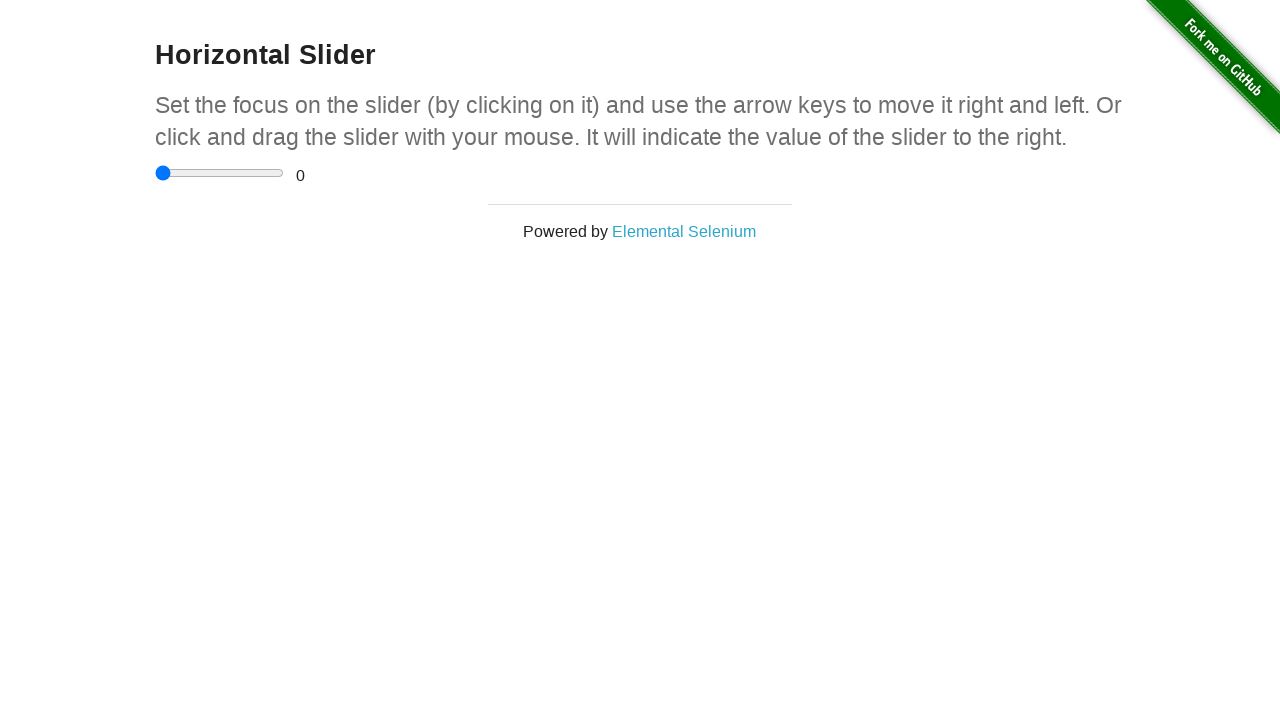

Navigated to horizontal slider test page
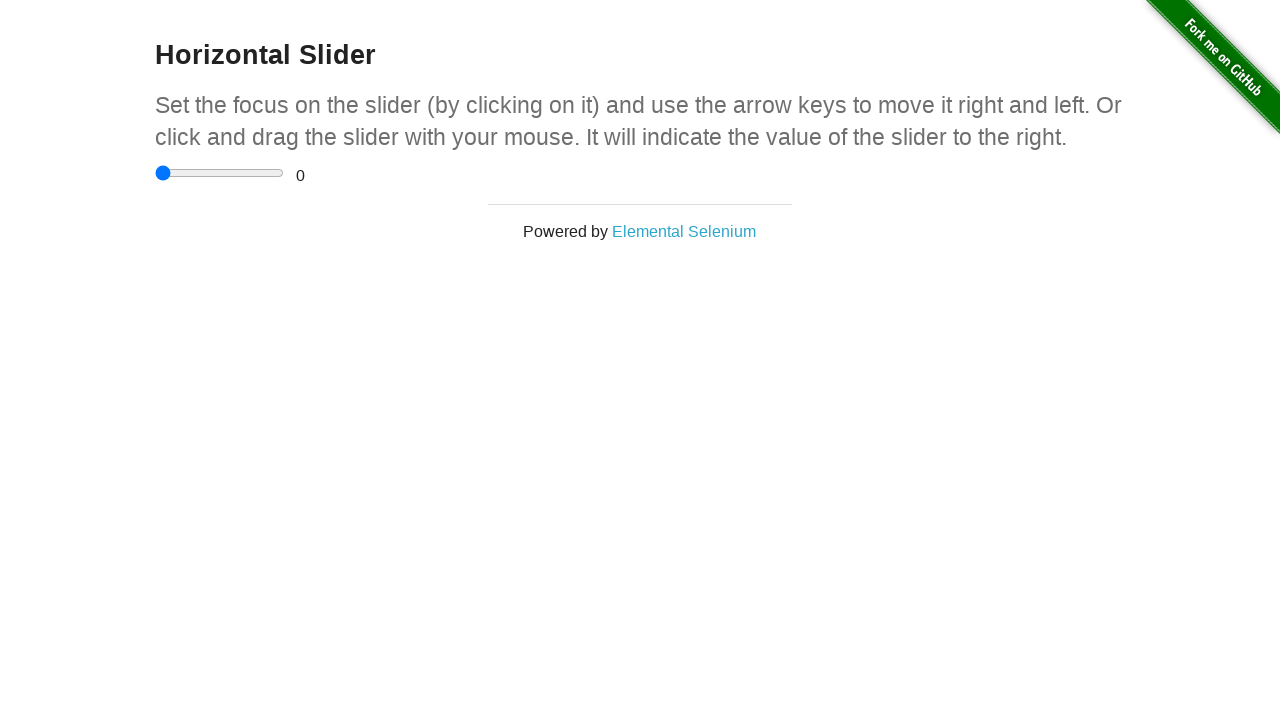

Located slider element
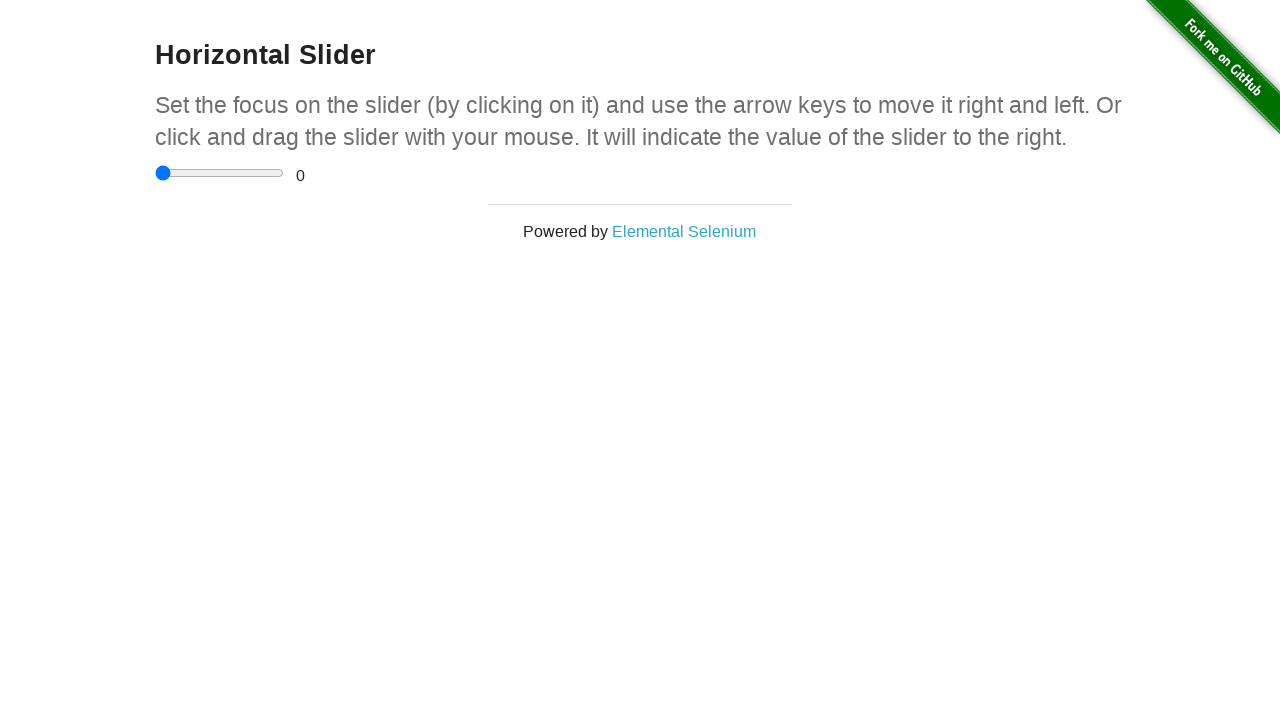

Located value display element
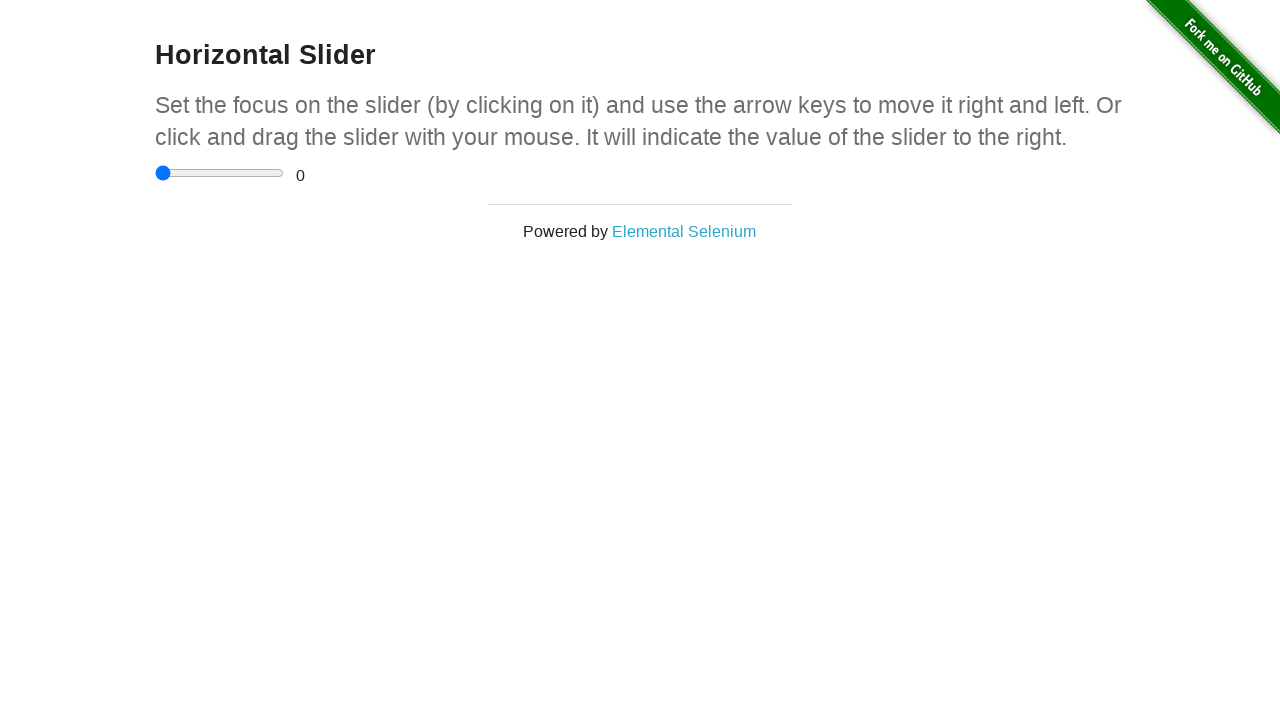

Verified initial slider value is 0
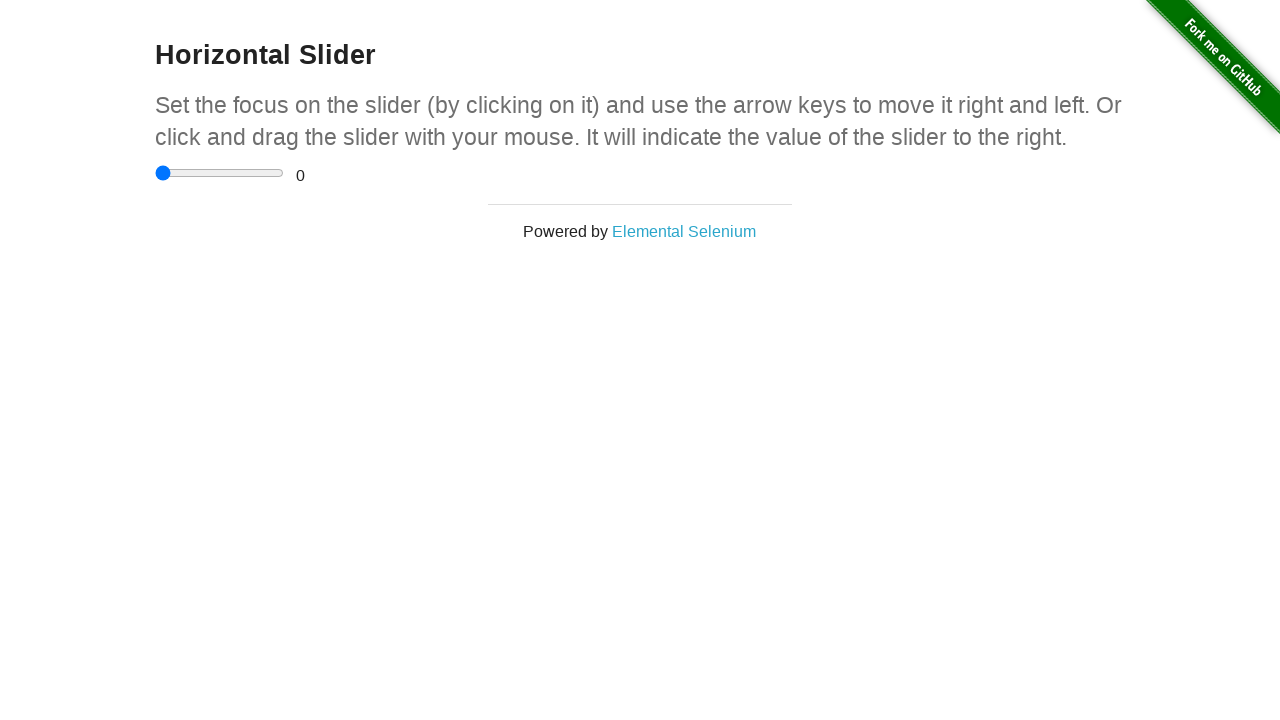

Pressed ArrowRight to move slider right (iteration 1/10) on xpath=//html/body/div[2]/div/div/div/input
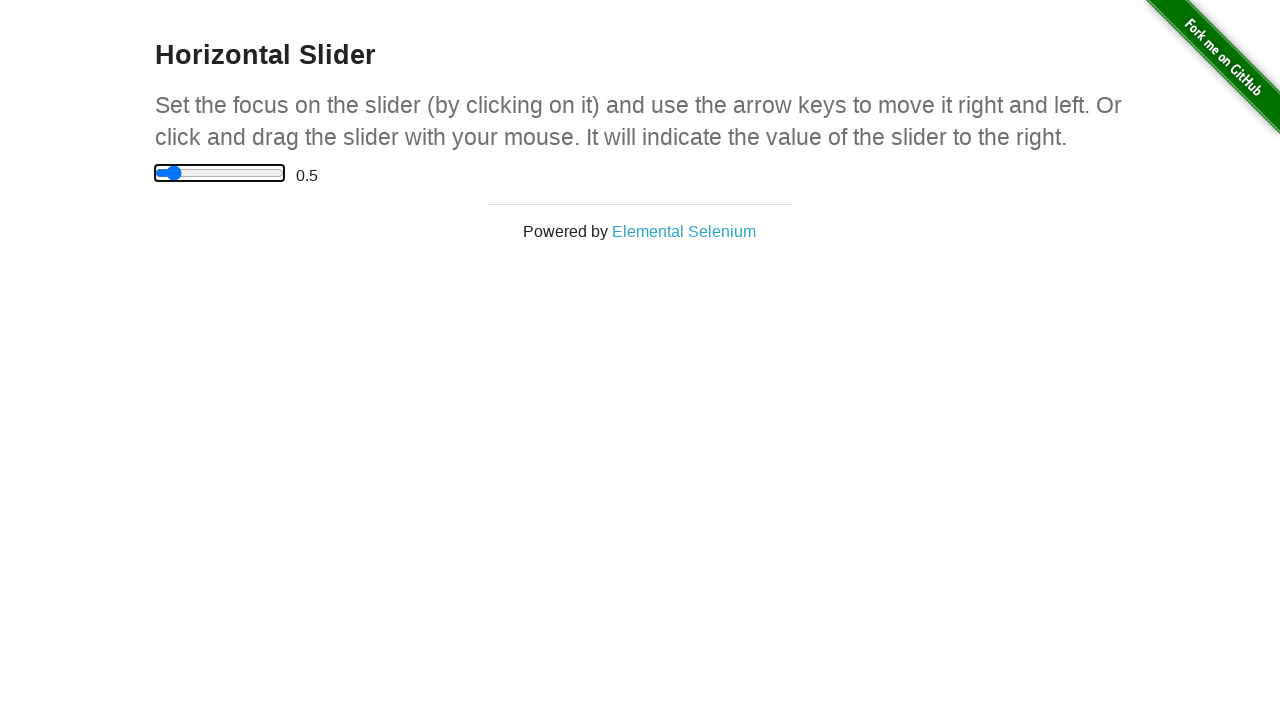

Pressed ArrowRight to move slider right (iteration 2/10) on xpath=//html/body/div[2]/div/div/div/input
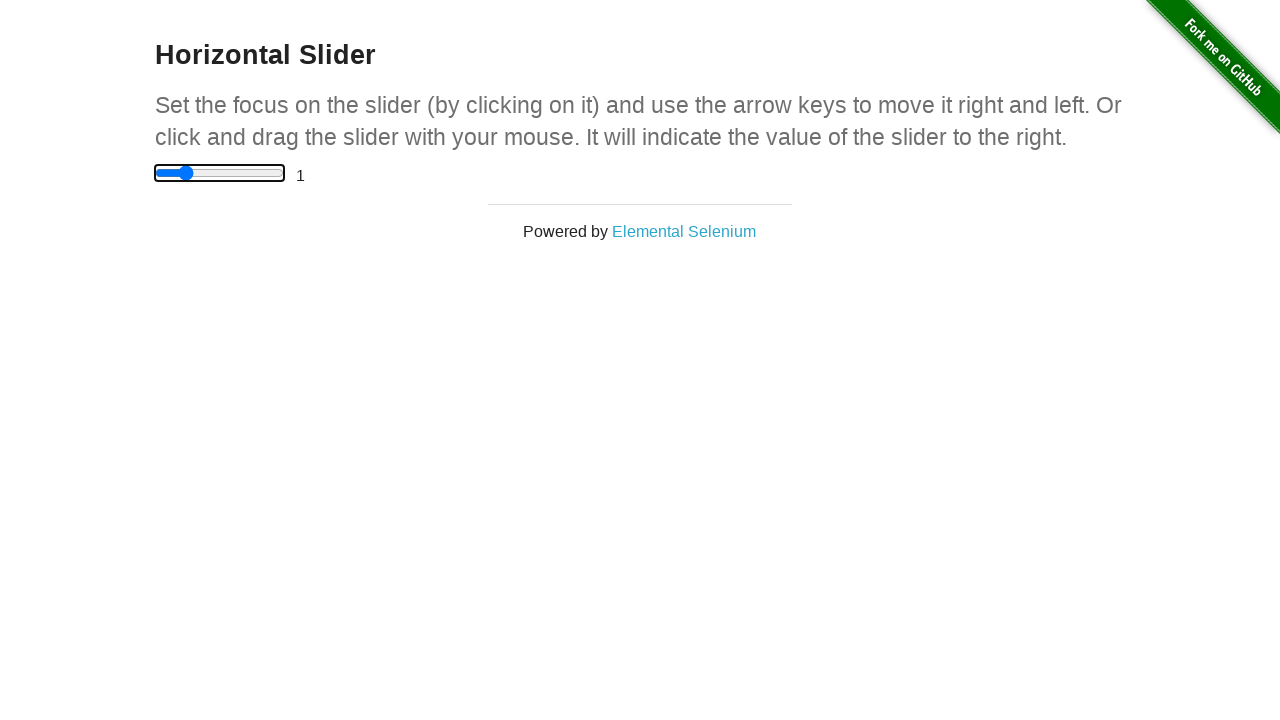

Pressed ArrowRight to move slider right (iteration 3/10) on xpath=//html/body/div[2]/div/div/div/input
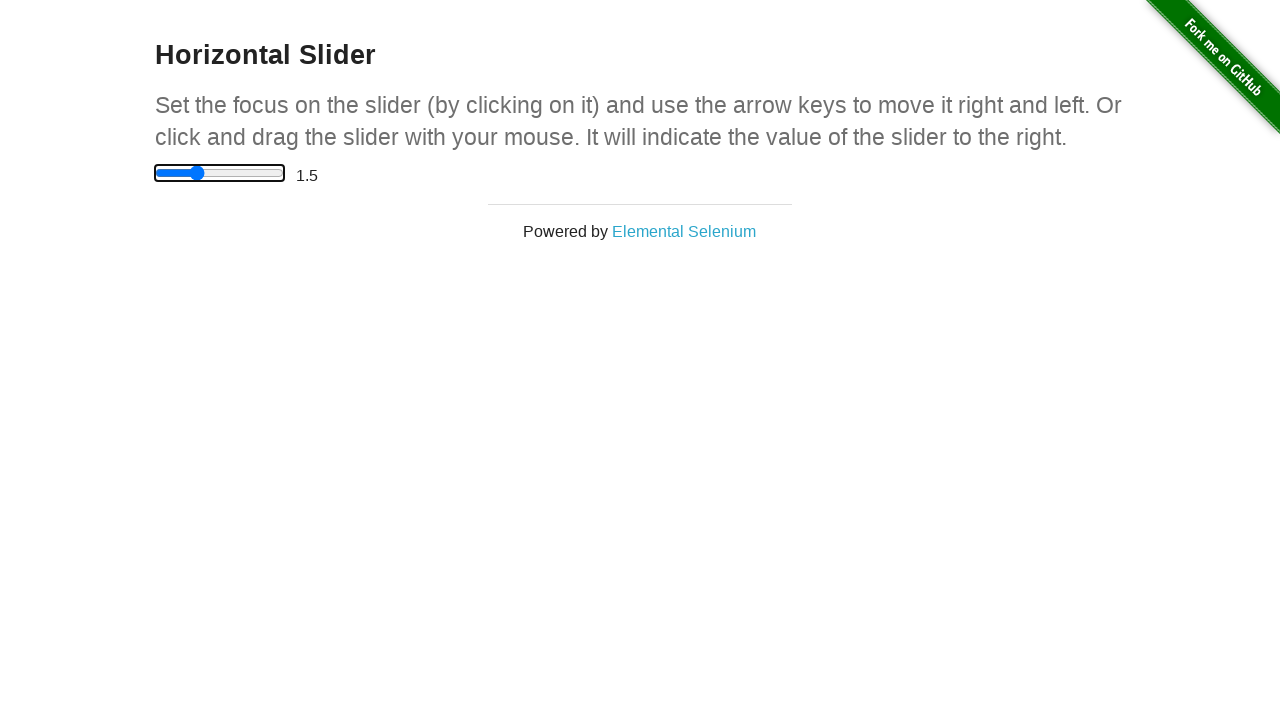

Pressed ArrowRight to move slider right (iteration 4/10) on xpath=//html/body/div[2]/div/div/div/input
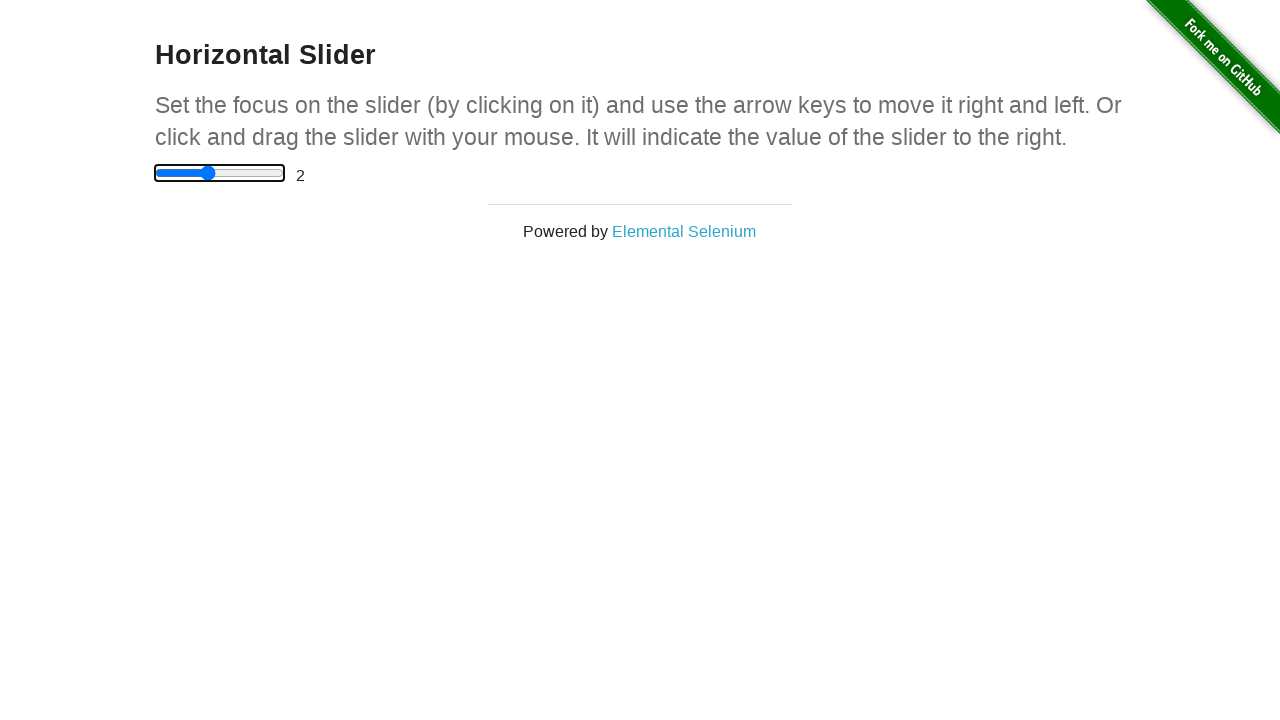

Pressed ArrowRight to move slider right (iteration 5/10) on xpath=//html/body/div[2]/div/div/div/input
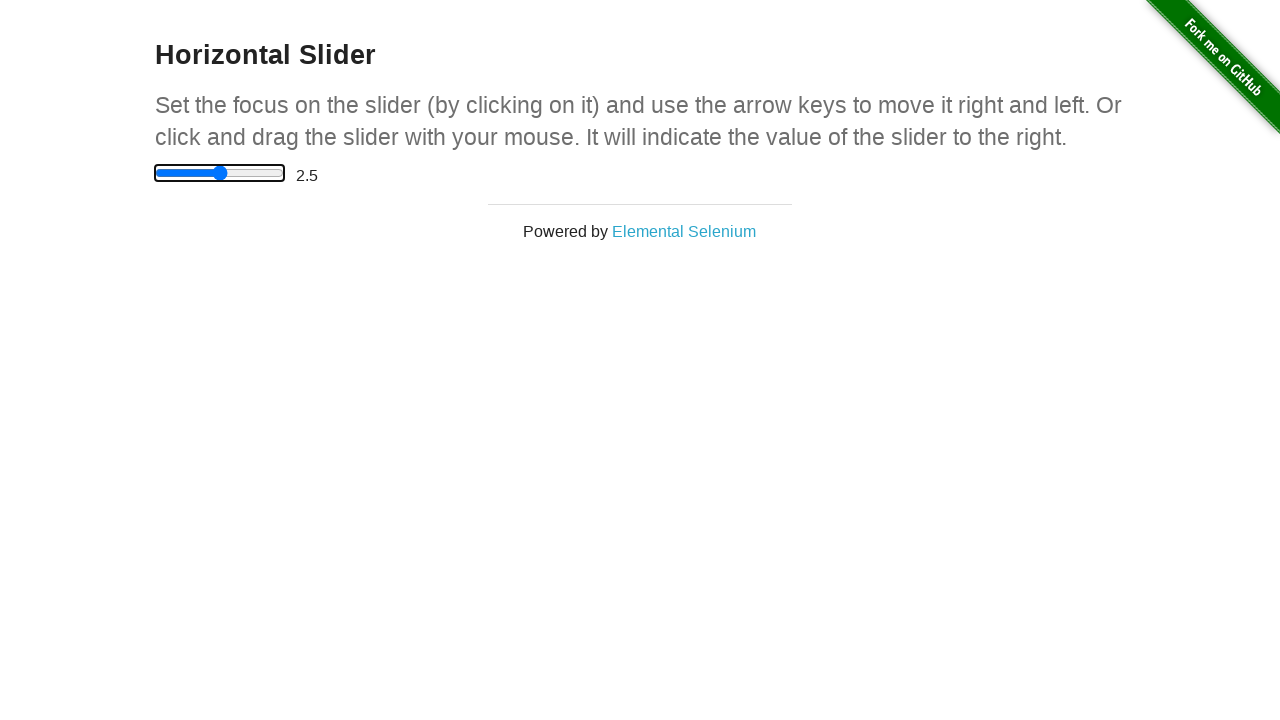

Pressed ArrowRight to move slider right (iteration 6/10) on xpath=//html/body/div[2]/div/div/div/input
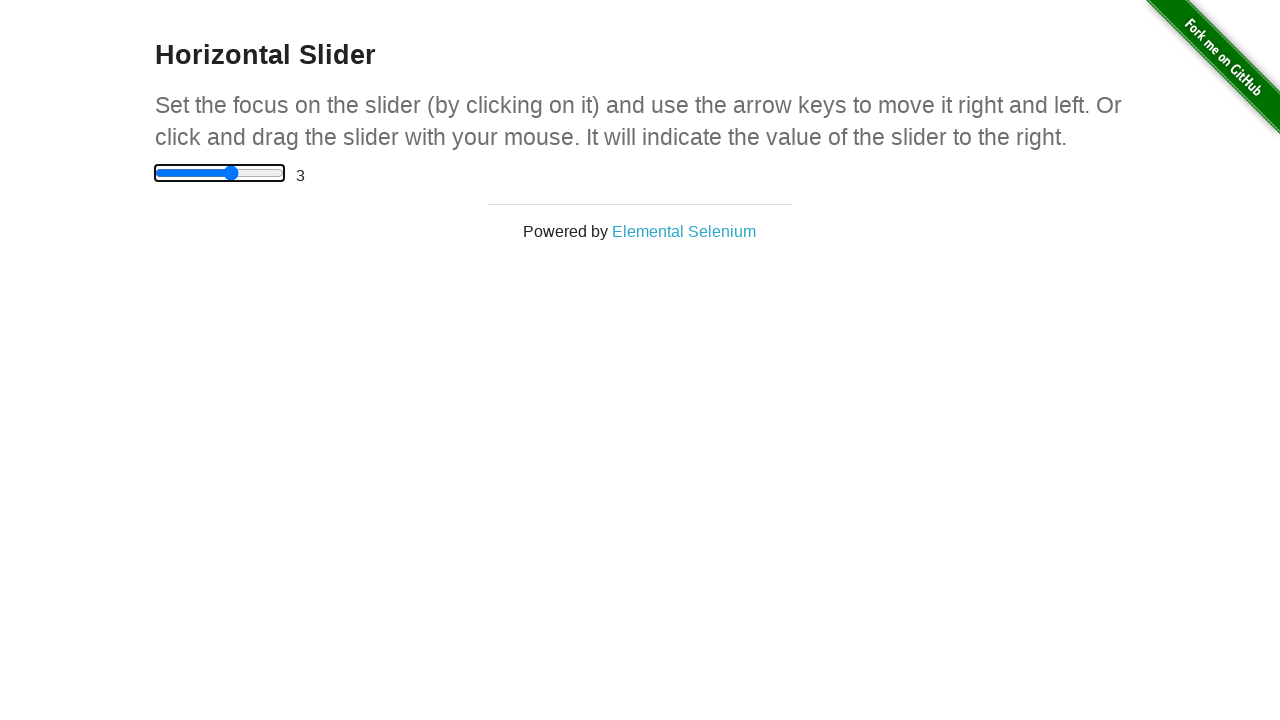

Pressed ArrowRight to move slider right (iteration 7/10) on xpath=//html/body/div[2]/div/div/div/input
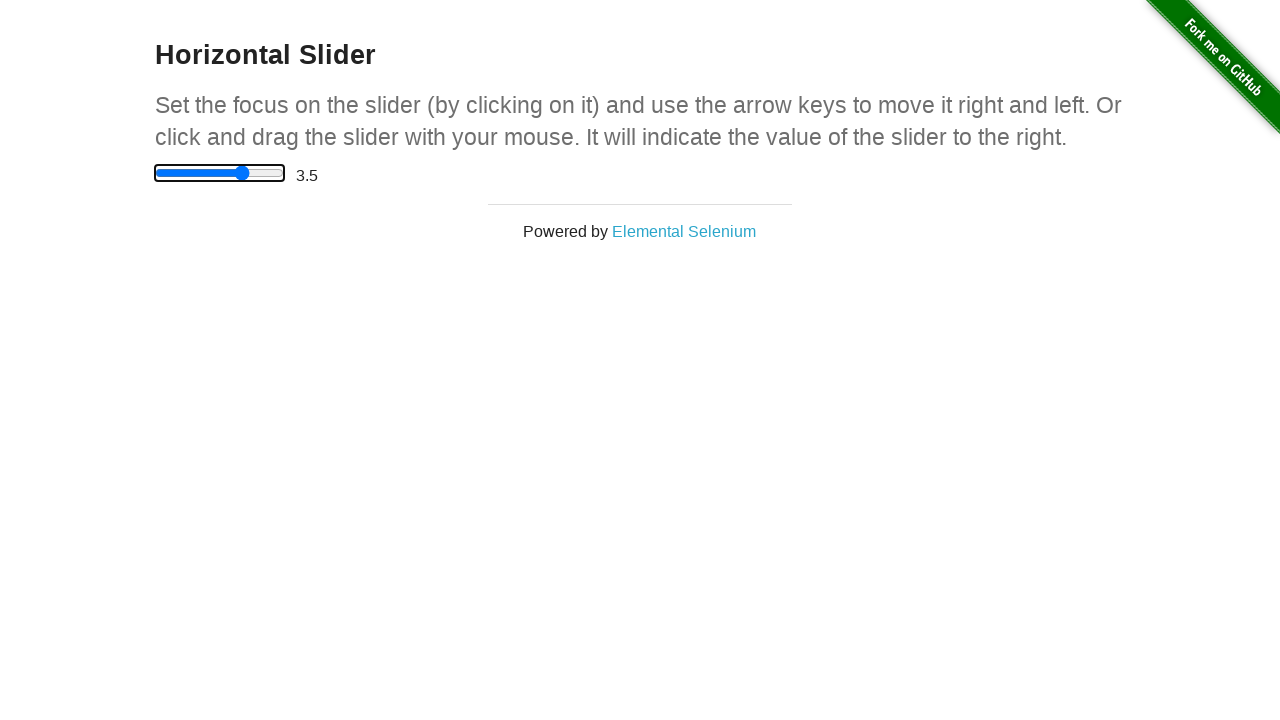

Pressed ArrowRight to move slider right (iteration 8/10) on xpath=//html/body/div[2]/div/div/div/input
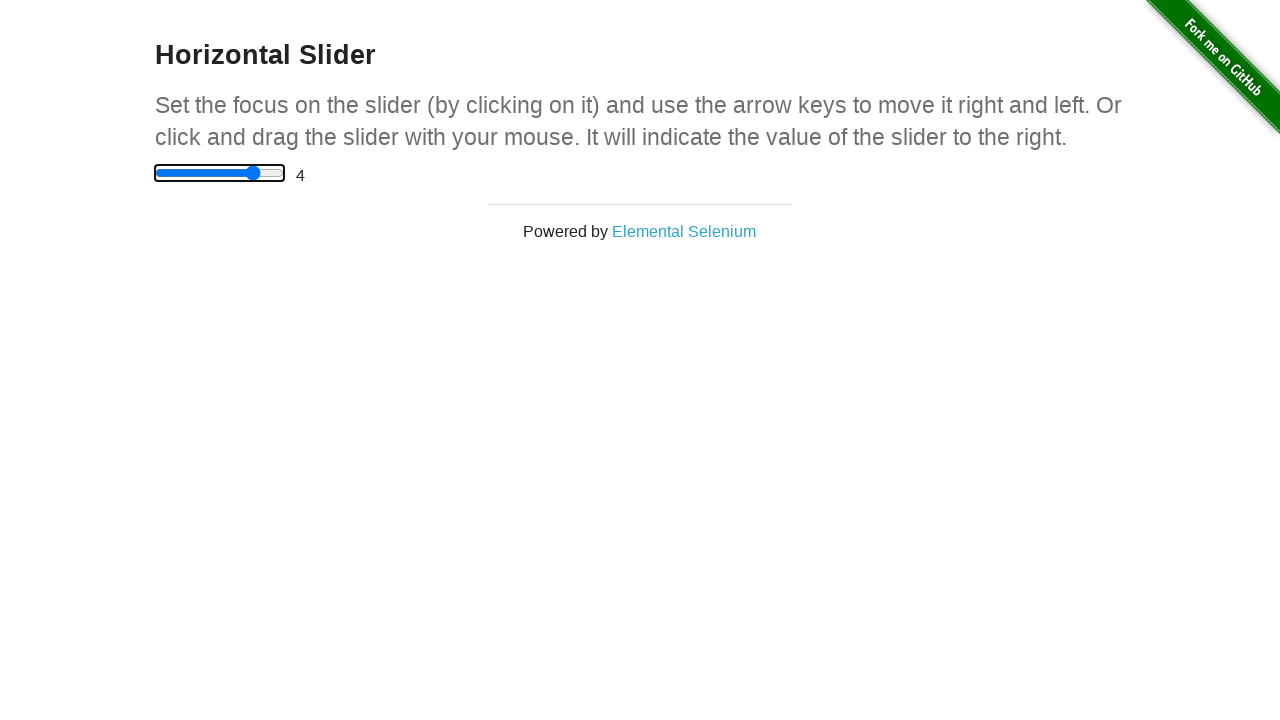

Pressed ArrowRight to move slider right (iteration 9/10) on xpath=//html/body/div[2]/div/div/div/input
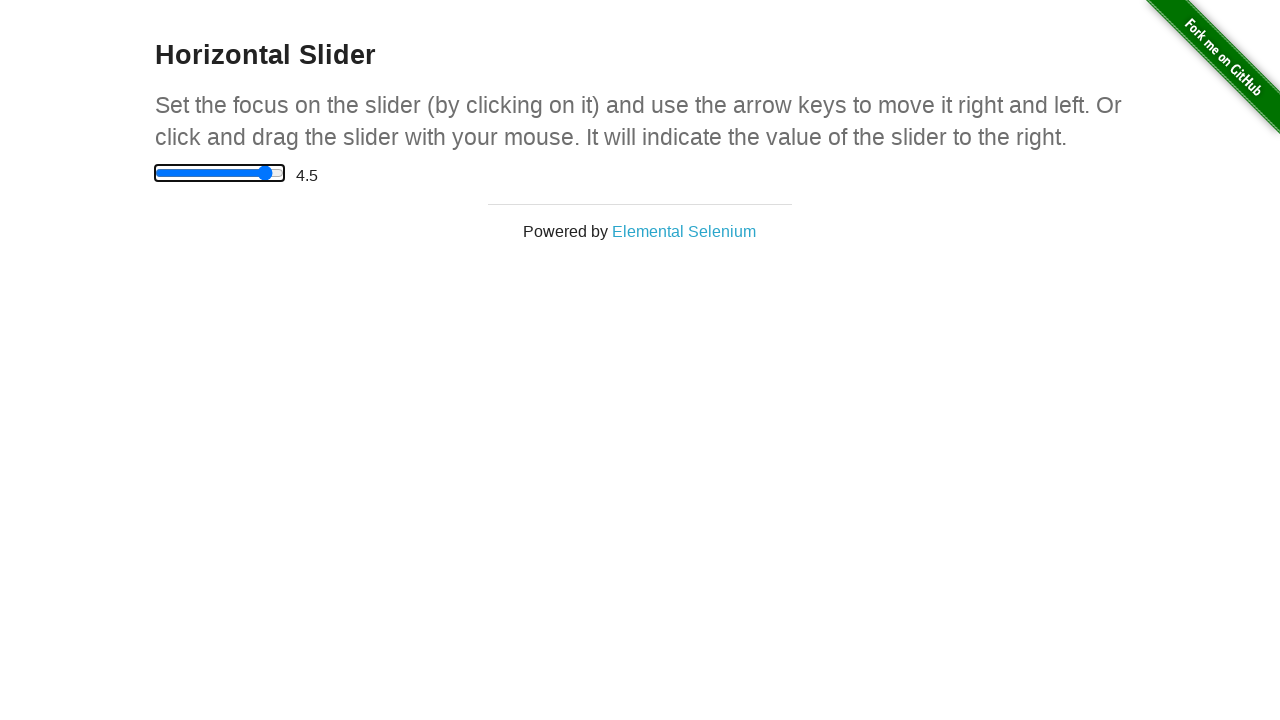

Pressed ArrowRight to move slider right (iteration 10/10) on xpath=//html/body/div[2]/div/div/div/input
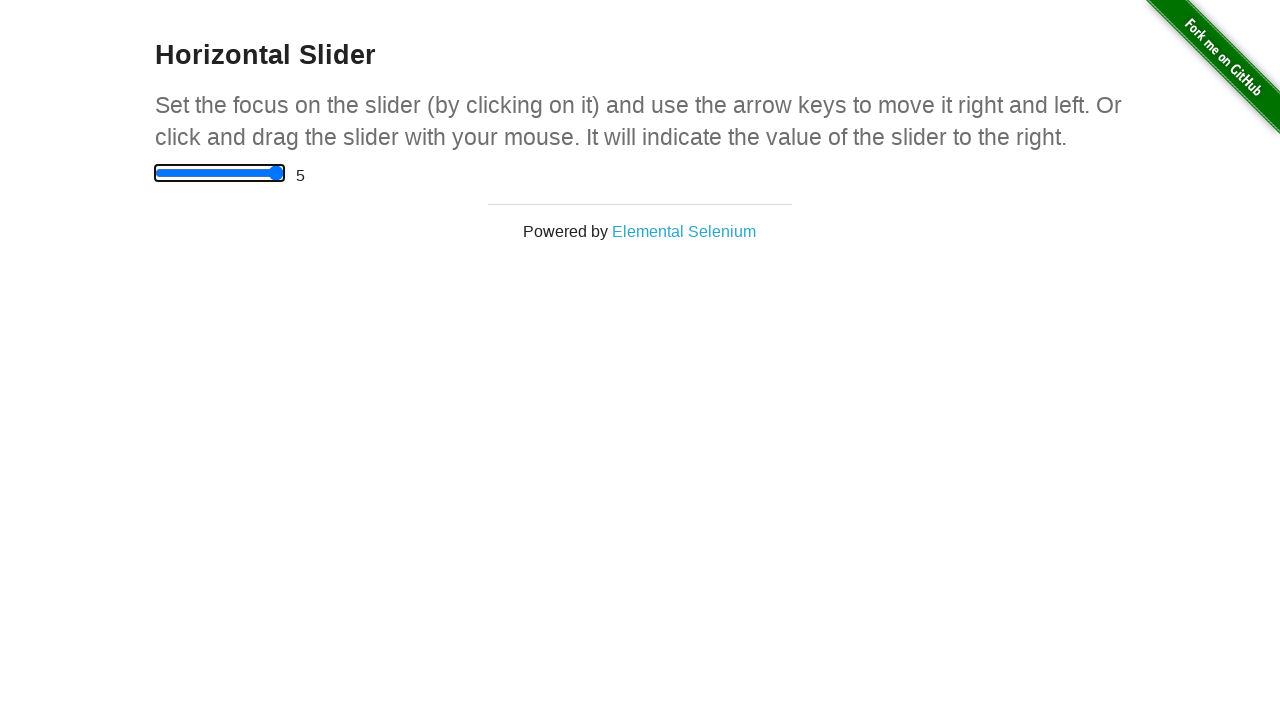

Verified slider reached maximum value of 5
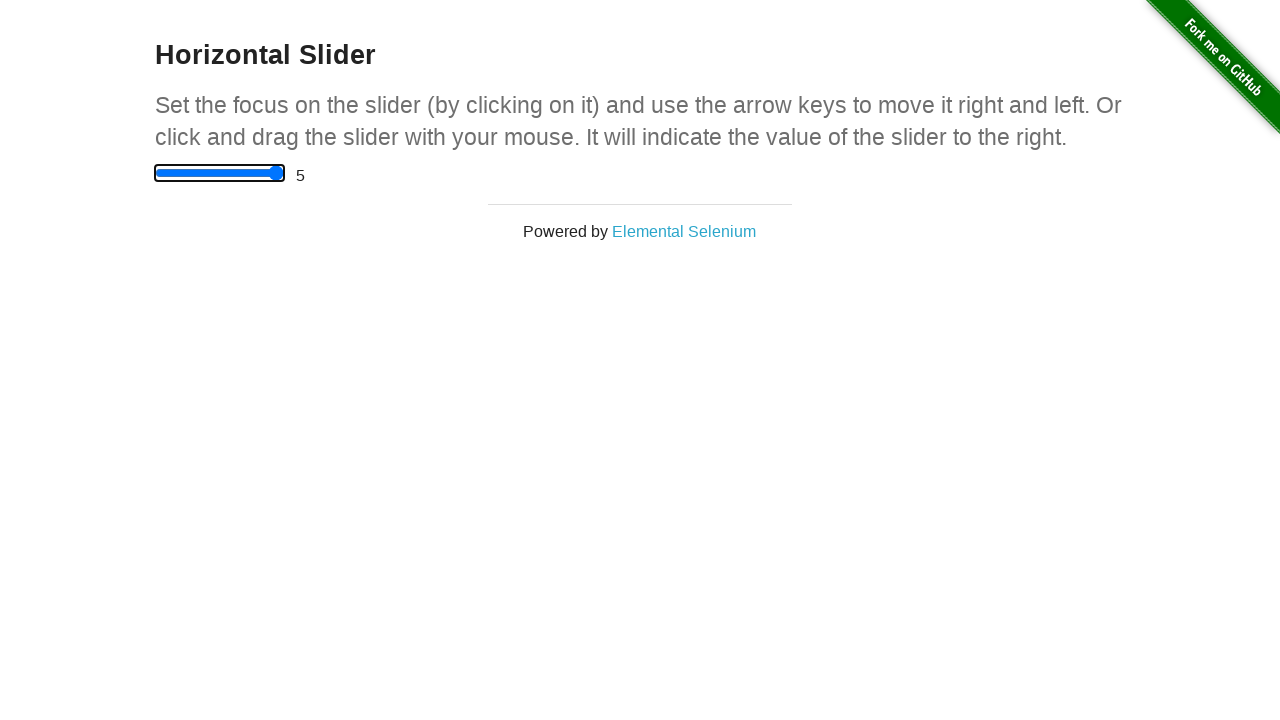

Waited 100ms for value update
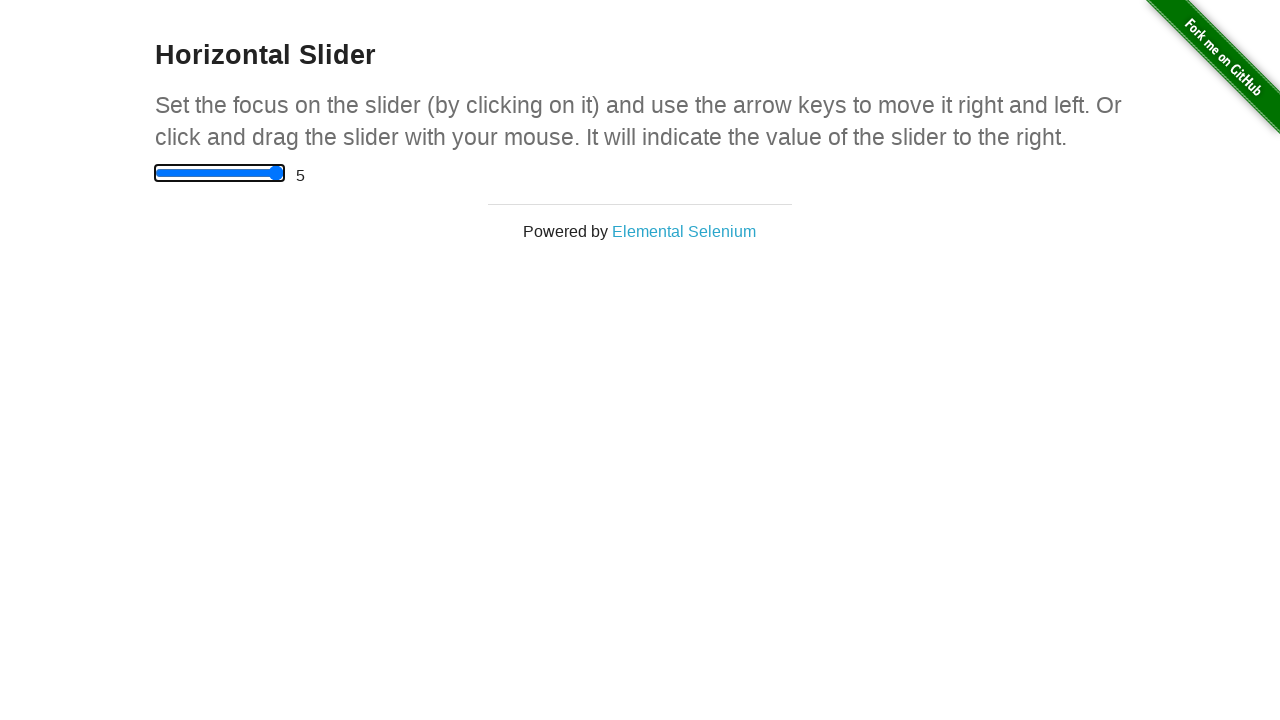

Pressed ArrowLeft to move slider left (iteration 1/11) on xpath=//html/body/div[2]/div/div/div/input
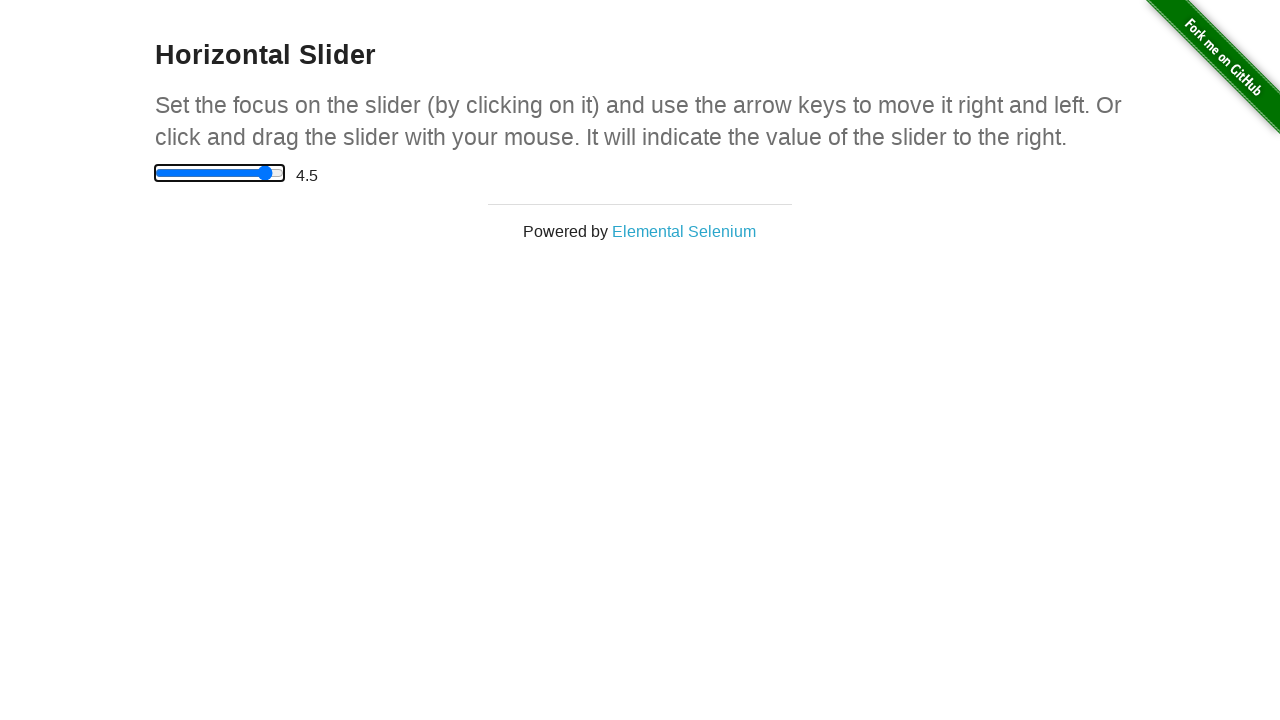

Pressed ArrowLeft to move slider left (iteration 2/11) on xpath=//html/body/div[2]/div/div/div/input
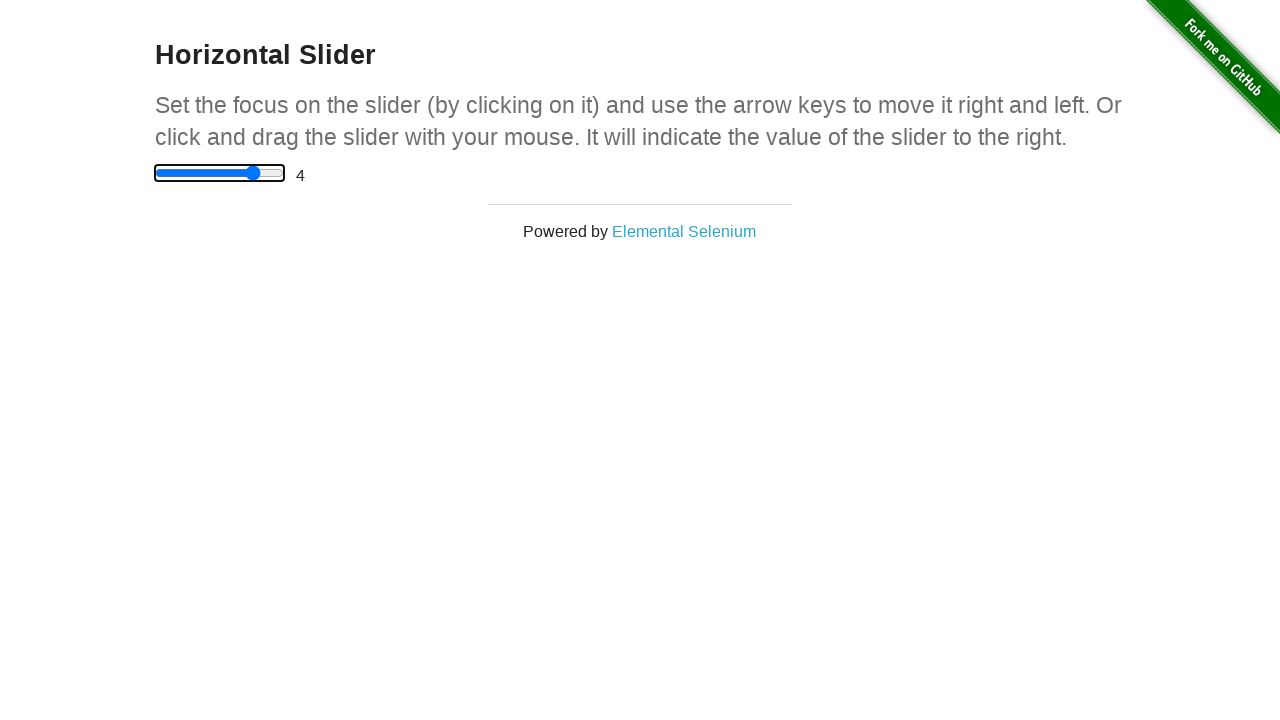

Pressed ArrowLeft to move slider left (iteration 3/11) on xpath=//html/body/div[2]/div/div/div/input
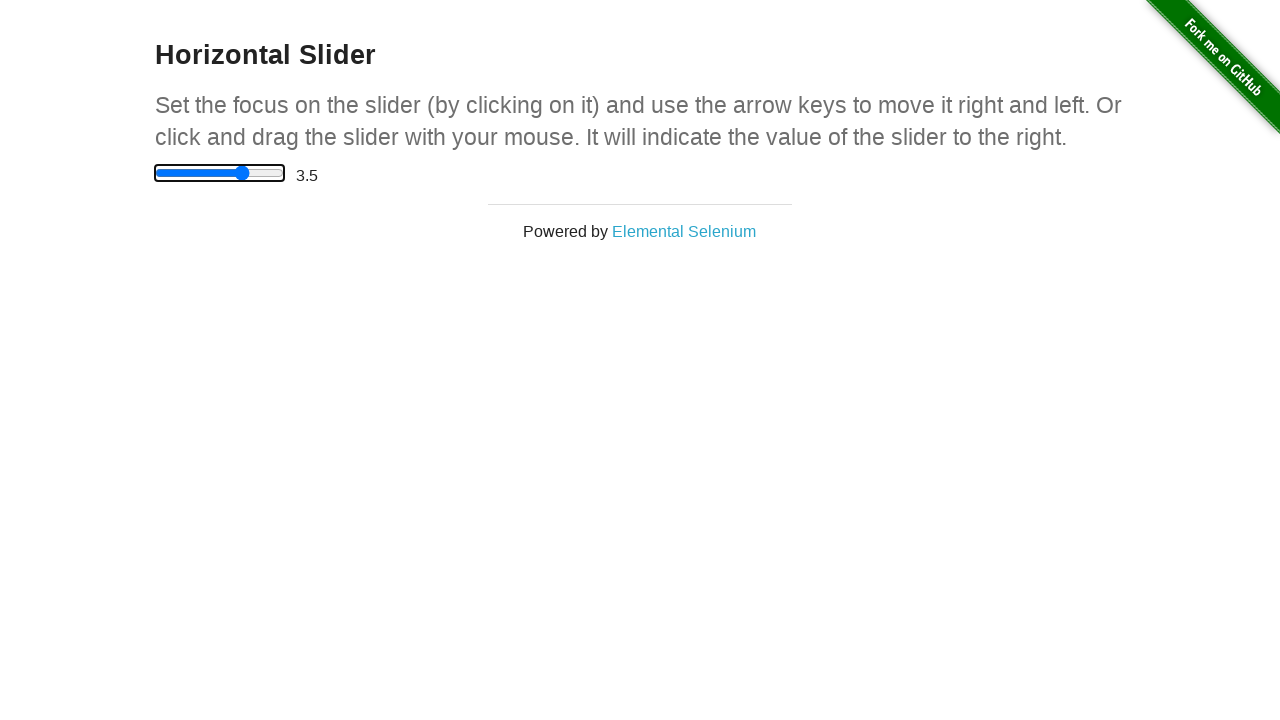

Pressed ArrowLeft to move slider left (iteration 4/11) on xpath=//html/body/div[2]/div/div/div/input
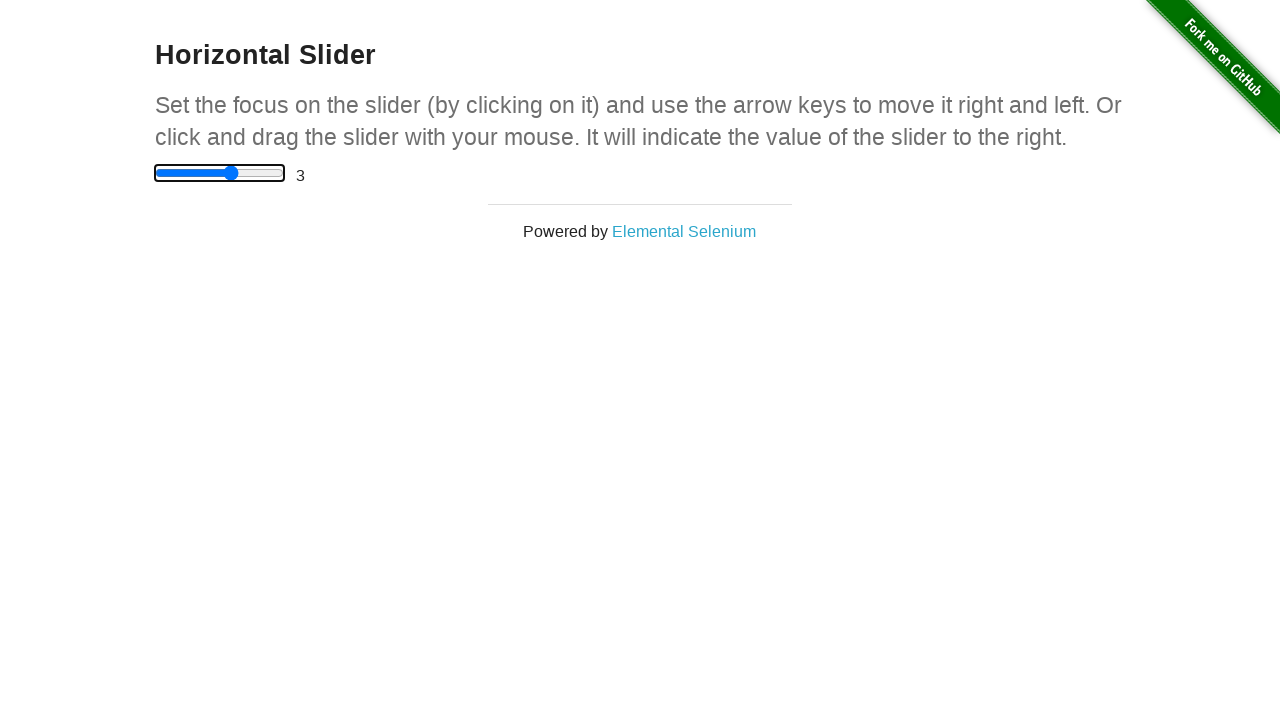

Pressed ArrowLeft to move slider left (iteration 5/11) on xpath=//html/body/div[2]/div/div/div/input
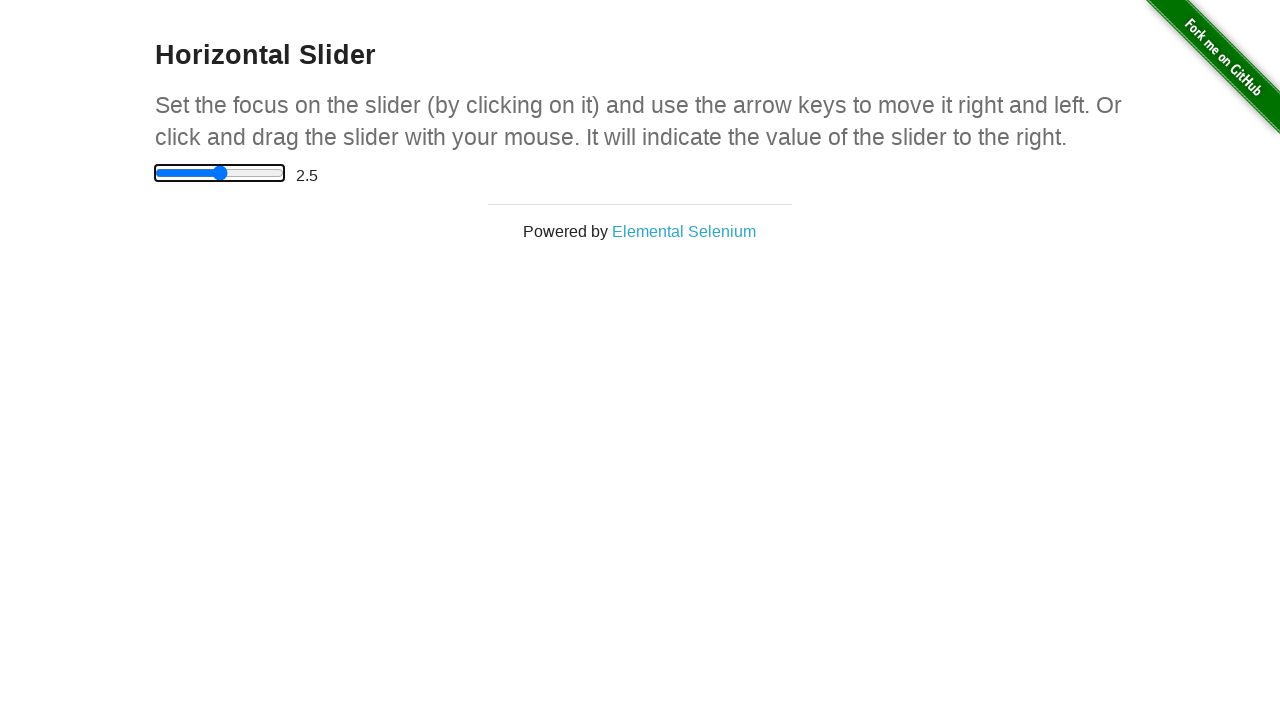

Pressed ArrowLeft to move slider left (iteration 6/11) on xpath=//html/body/div[2]/div/div/div/input
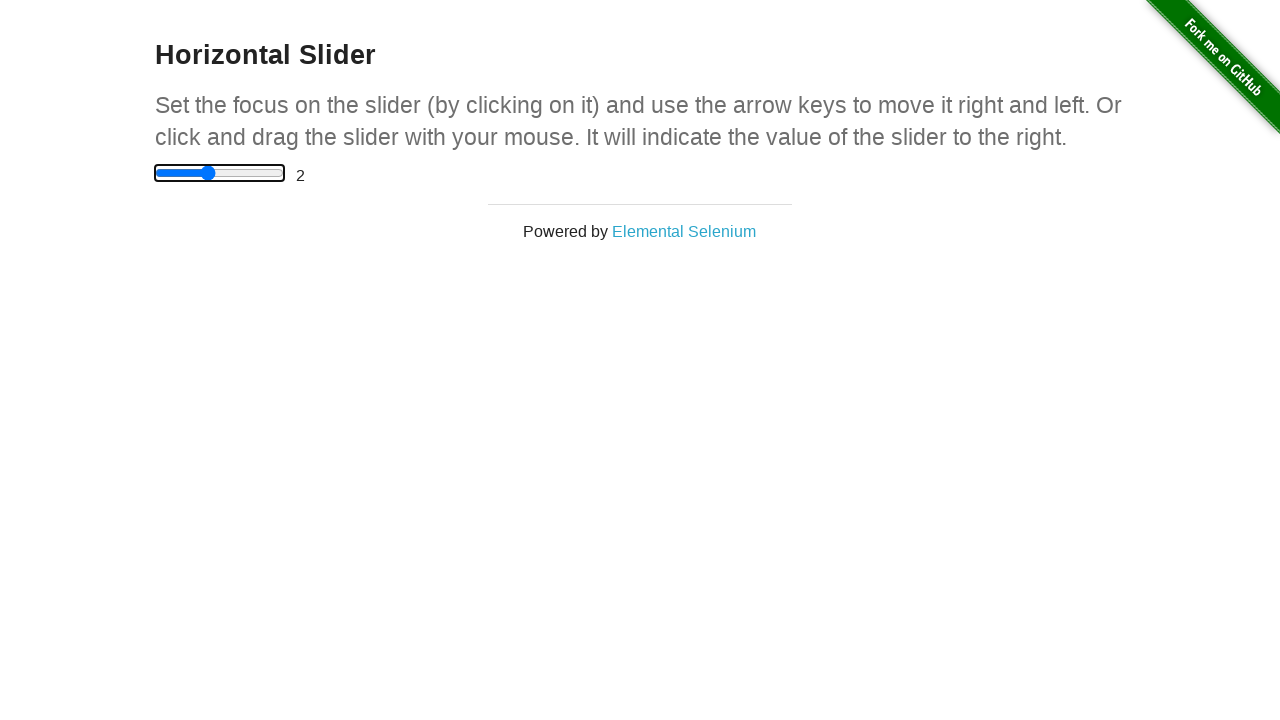

Pressed ArrowLeft to move slider left (iteration 7/11) on xpath=//html/body/div[2]/div/div/div/input
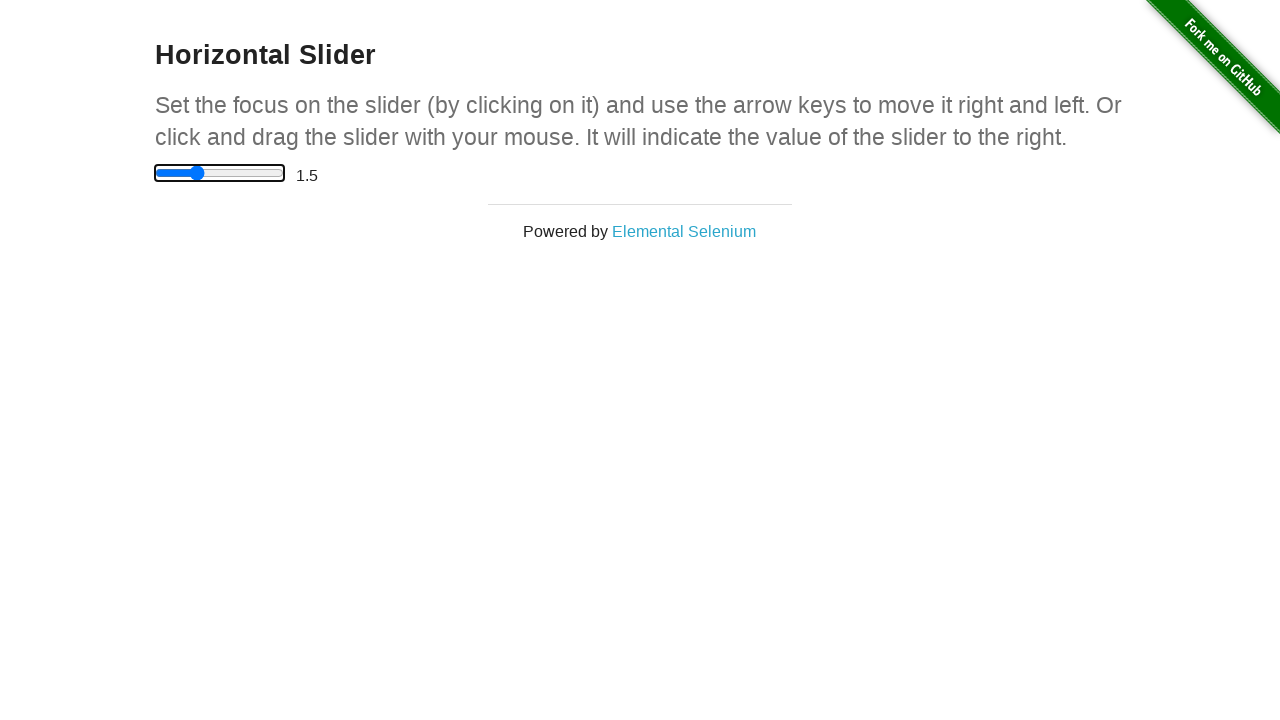

Pressed ArrowLeft to move slider left (iteration 8/11) on xpath=//html/body/div[2]/div/div/div/input
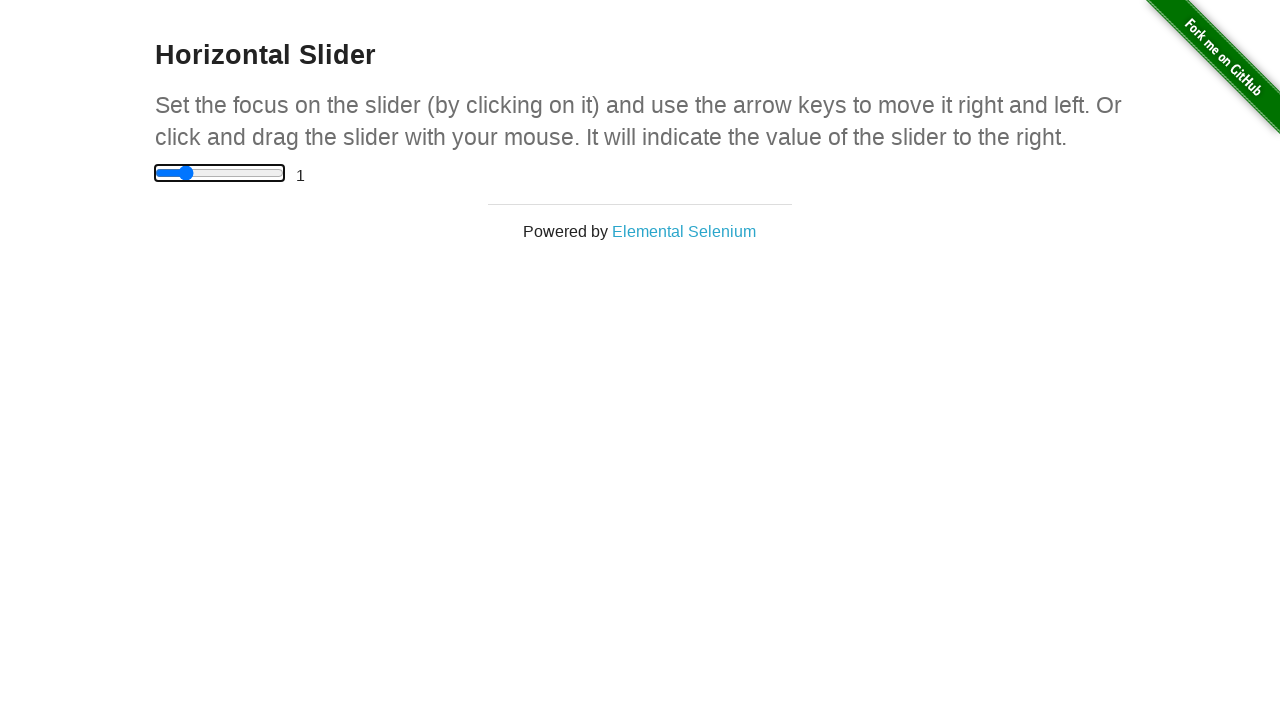

Pressed ArrowLeft to move slider left (iteration 9/11) on xpath=//html/body/div[2]/div/div/div/input
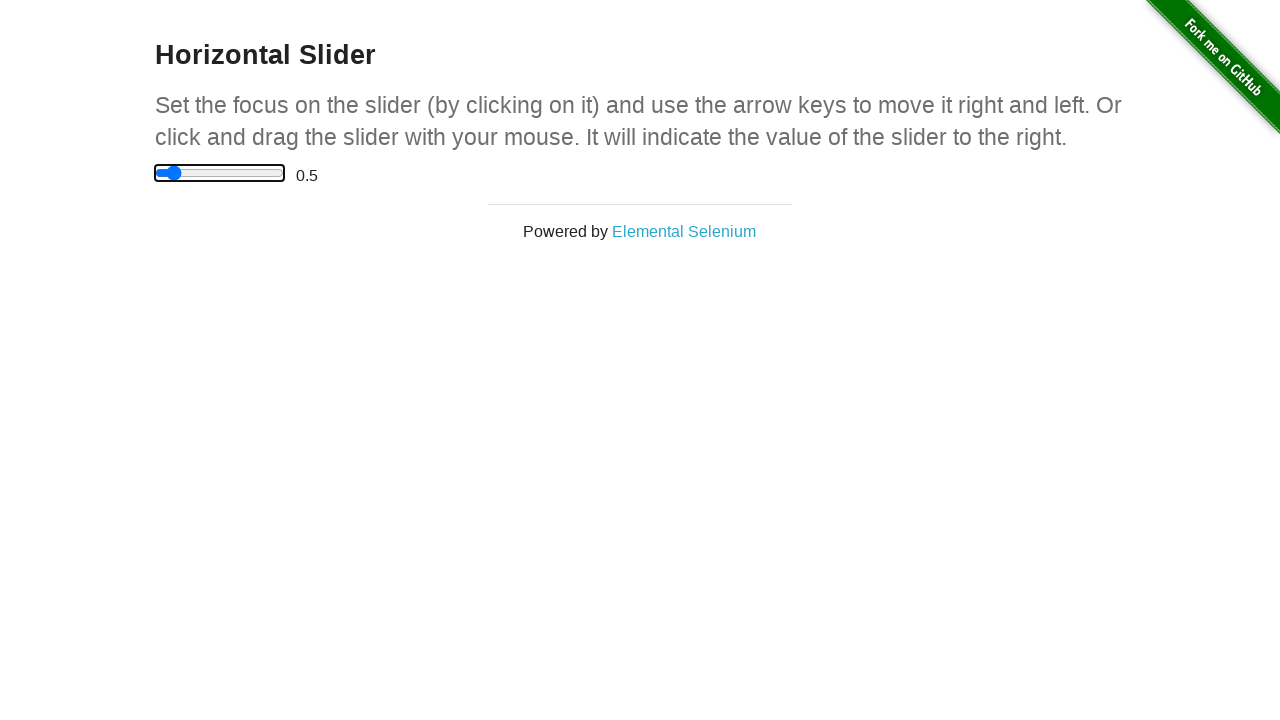

Pressed ArrowLeft to move slider left (iteration 10/11) on xpath=//html/body/div[2]/div/div/div/input
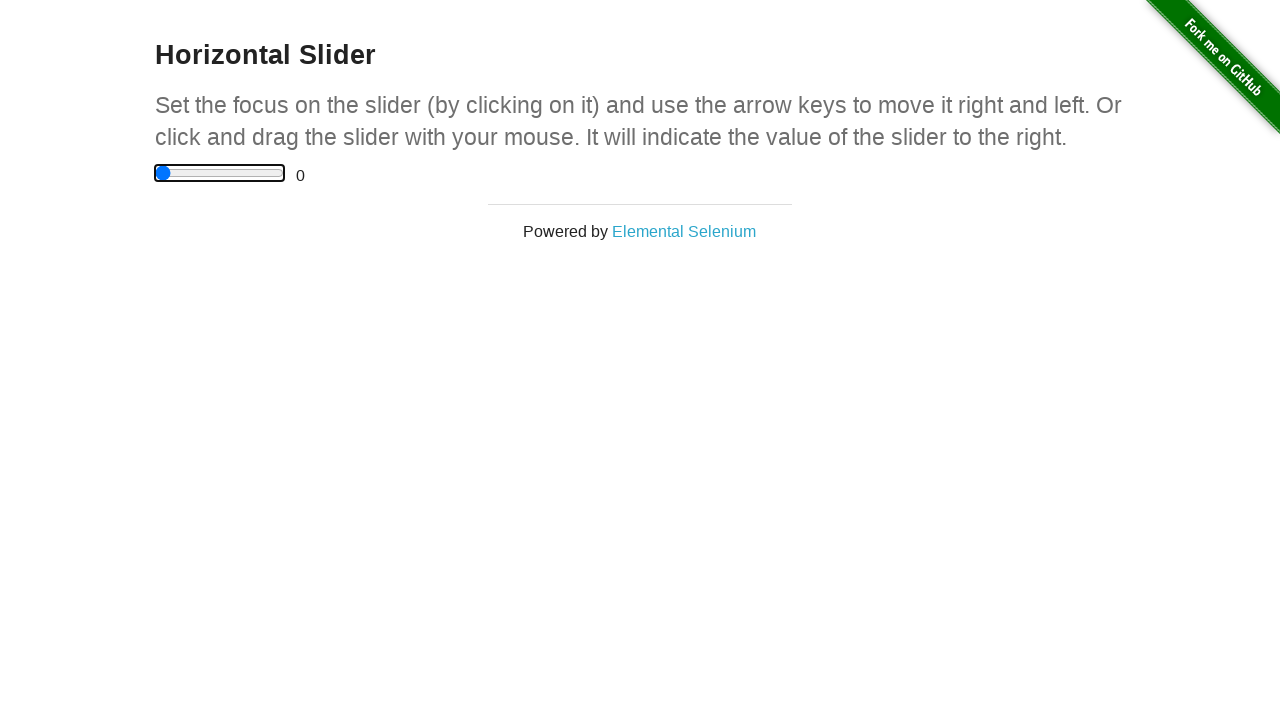

Pressed ArrowLeft to move slider left (iteration 11/11) on xpath=//html/body/div[2]/div/div/div/input
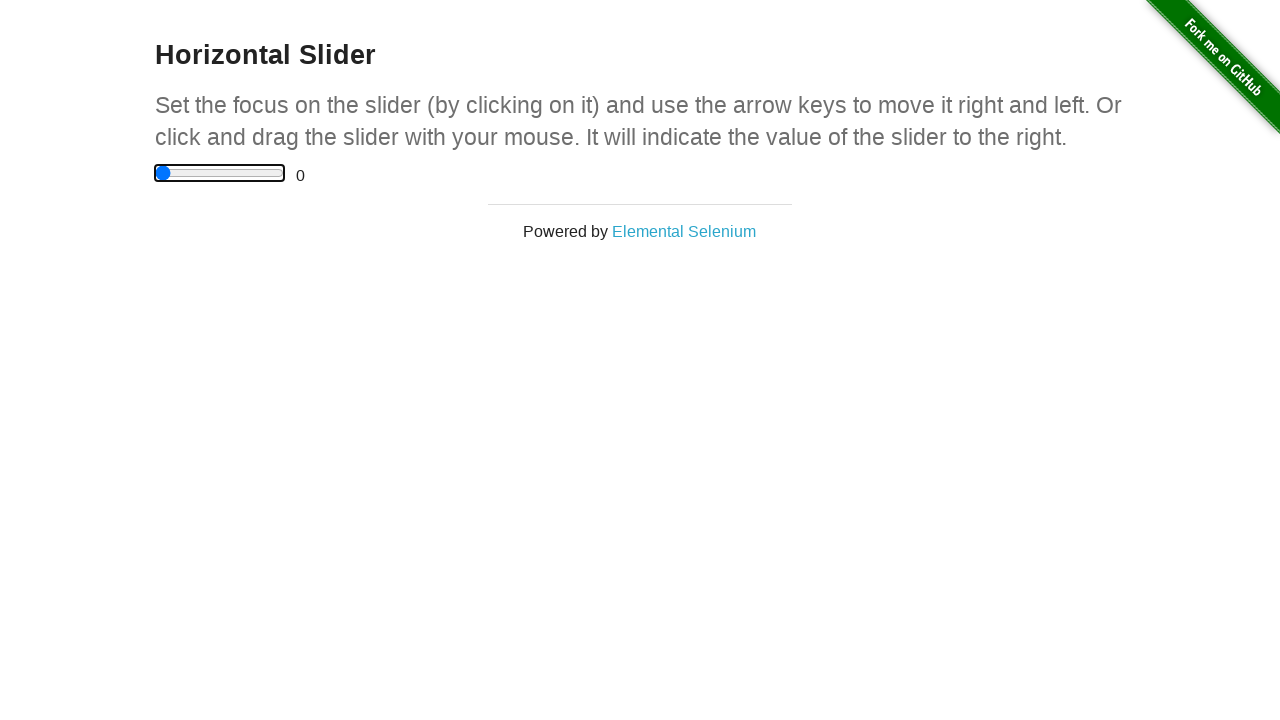

Verified slider returned to minimum value of 0
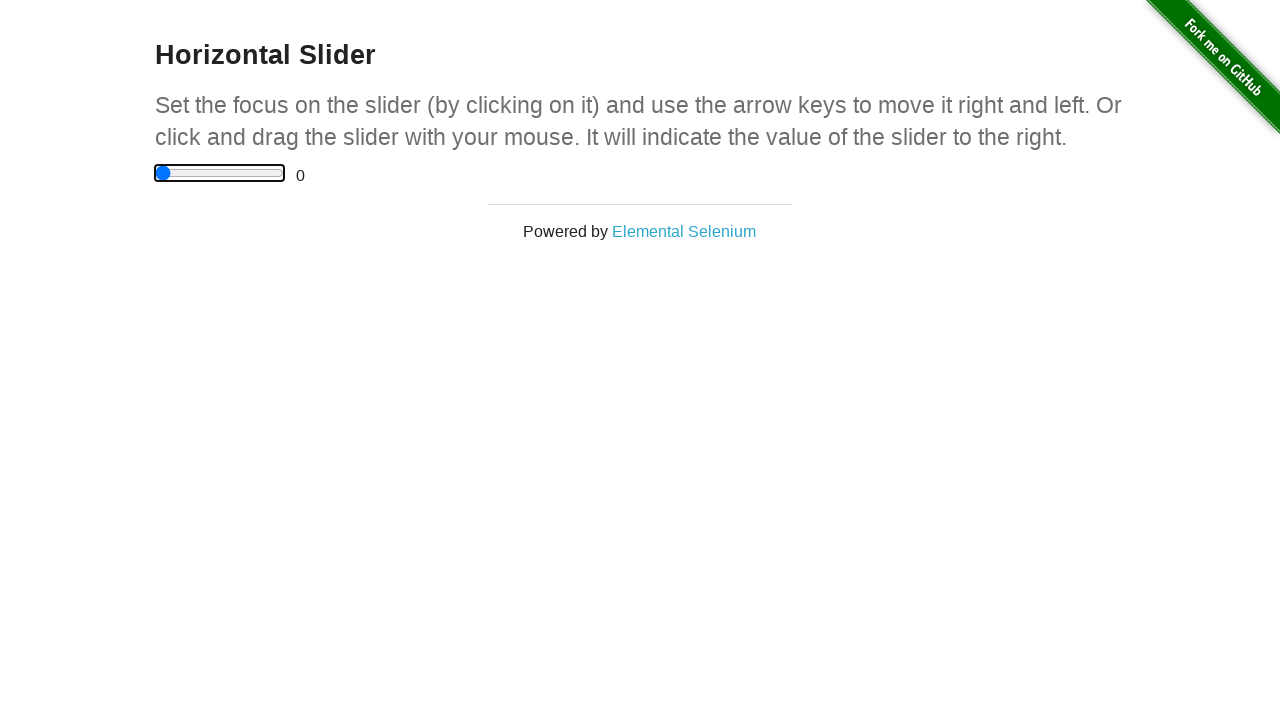

Waited 100ms for final value update
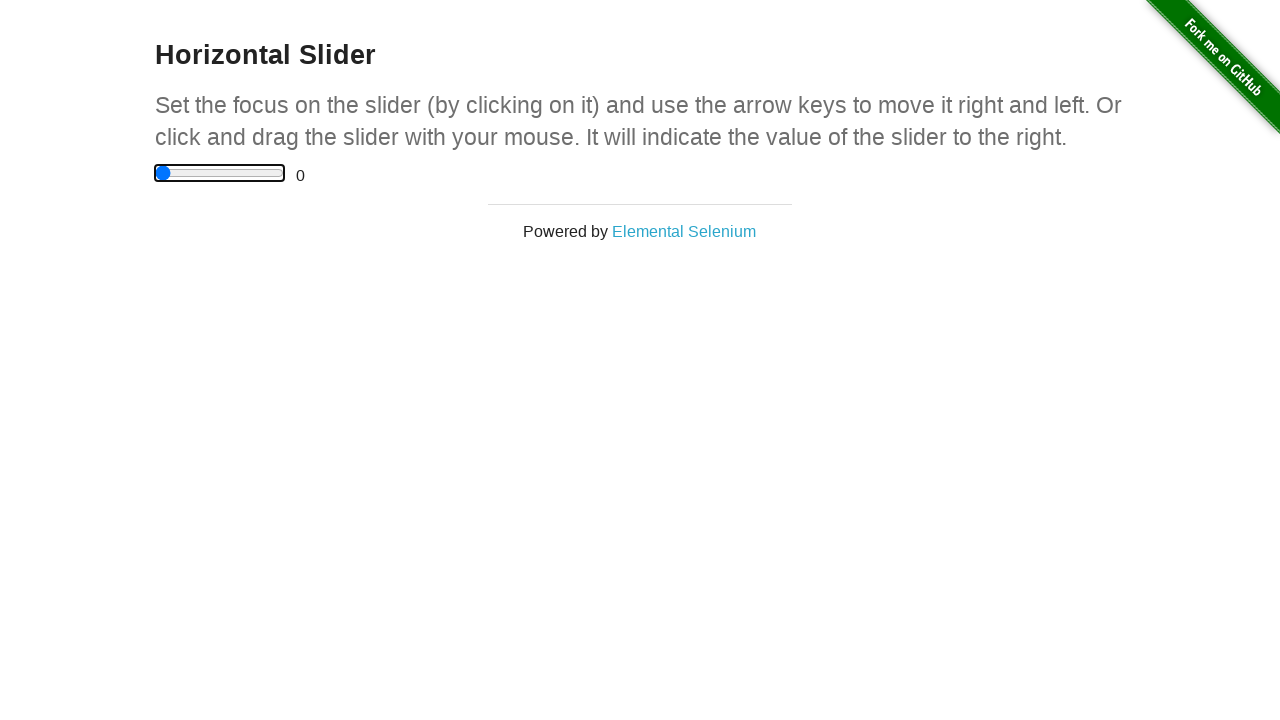

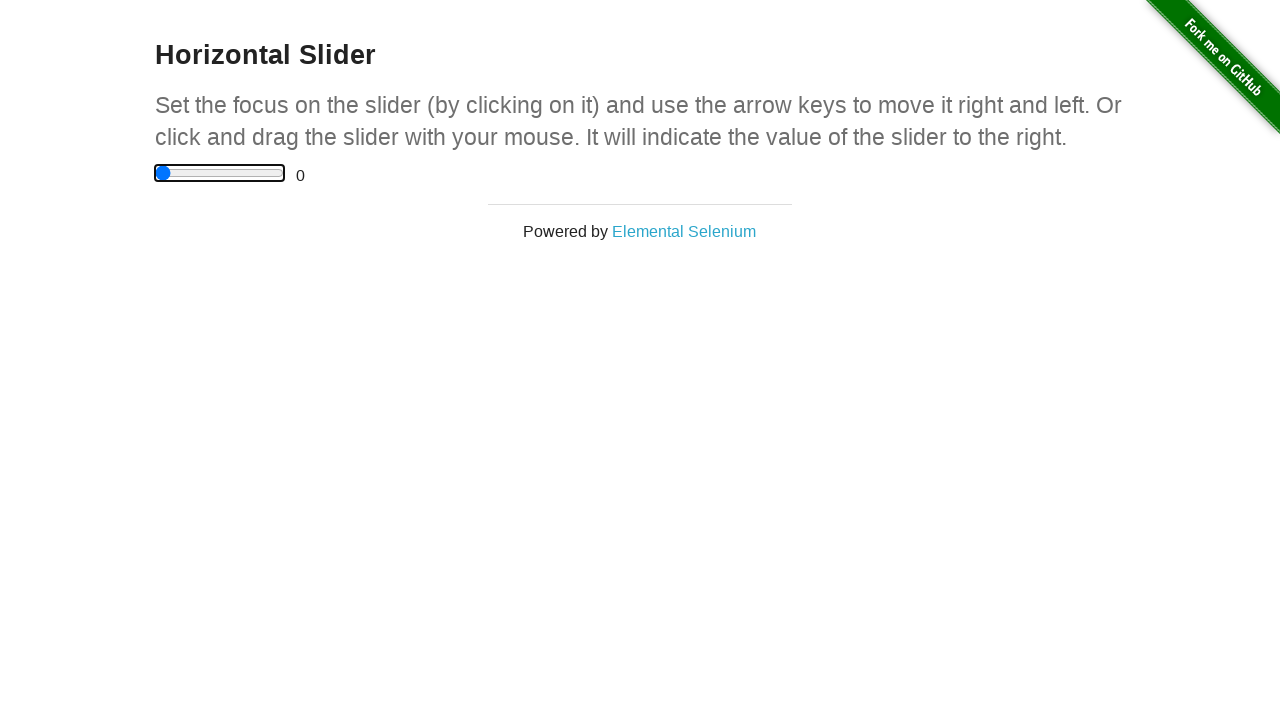